Tests an e-commerce shopping flow by adding multiple items to cart, proceeding to checkout, and applying a promo code

Starting URL: https://rahulshettyacademy.com/seleniumPractise/

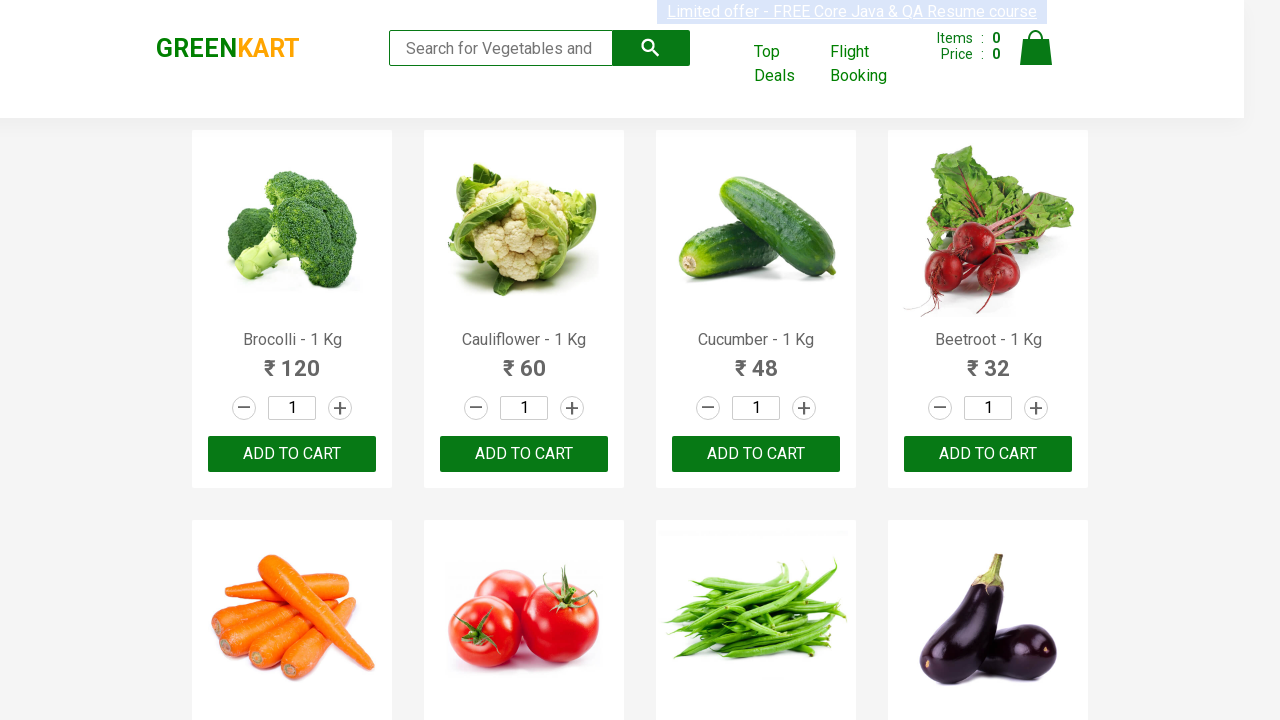

Waited 3 seconds for page to load
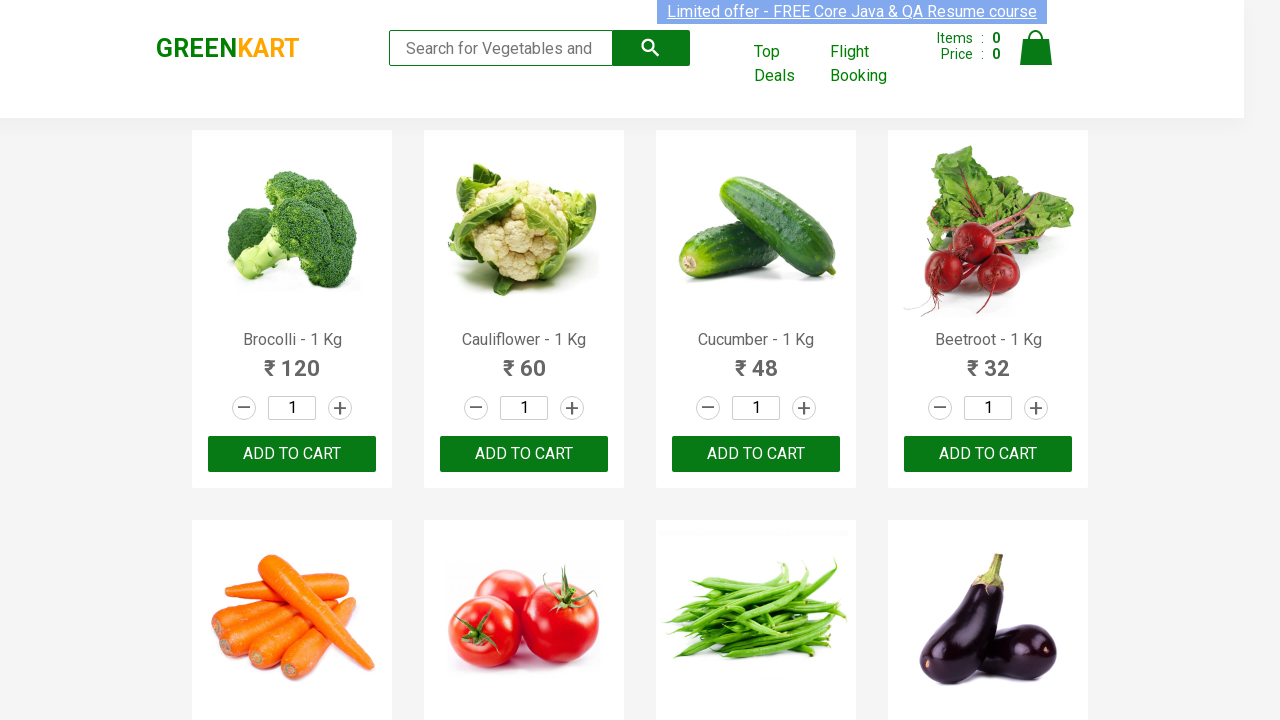

Retrieved all product elements from page
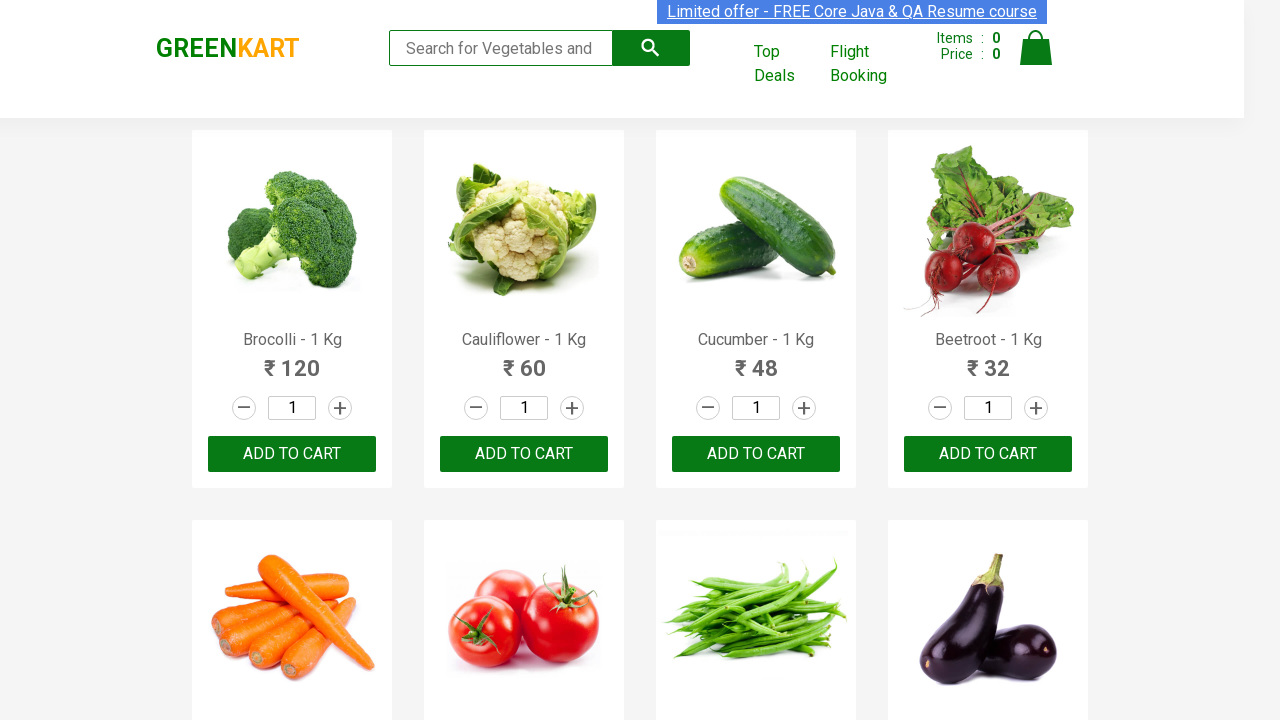

Added Brocolli to cart at (292, 454) on xpath=//div[@class='product-action']/button >> nth=0
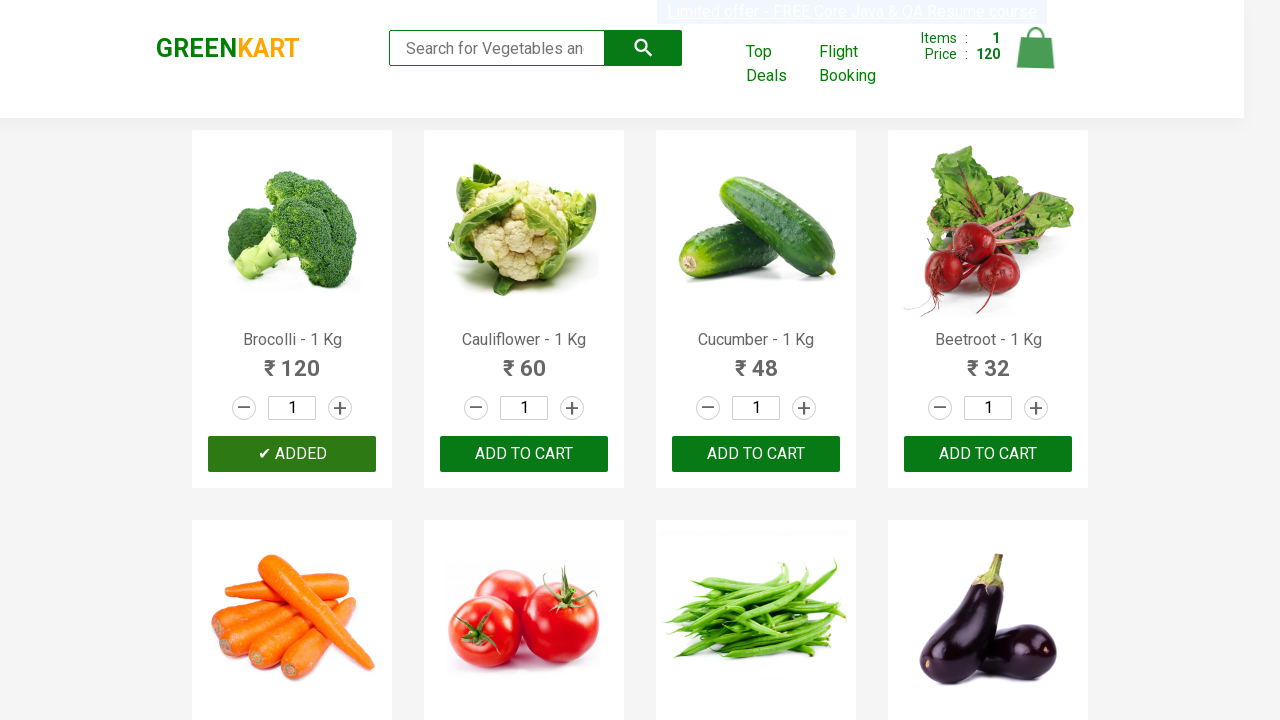

Added Cucumber to cart at (756, 454) on xpath=//div[@class='product-action']/button >> nth=2
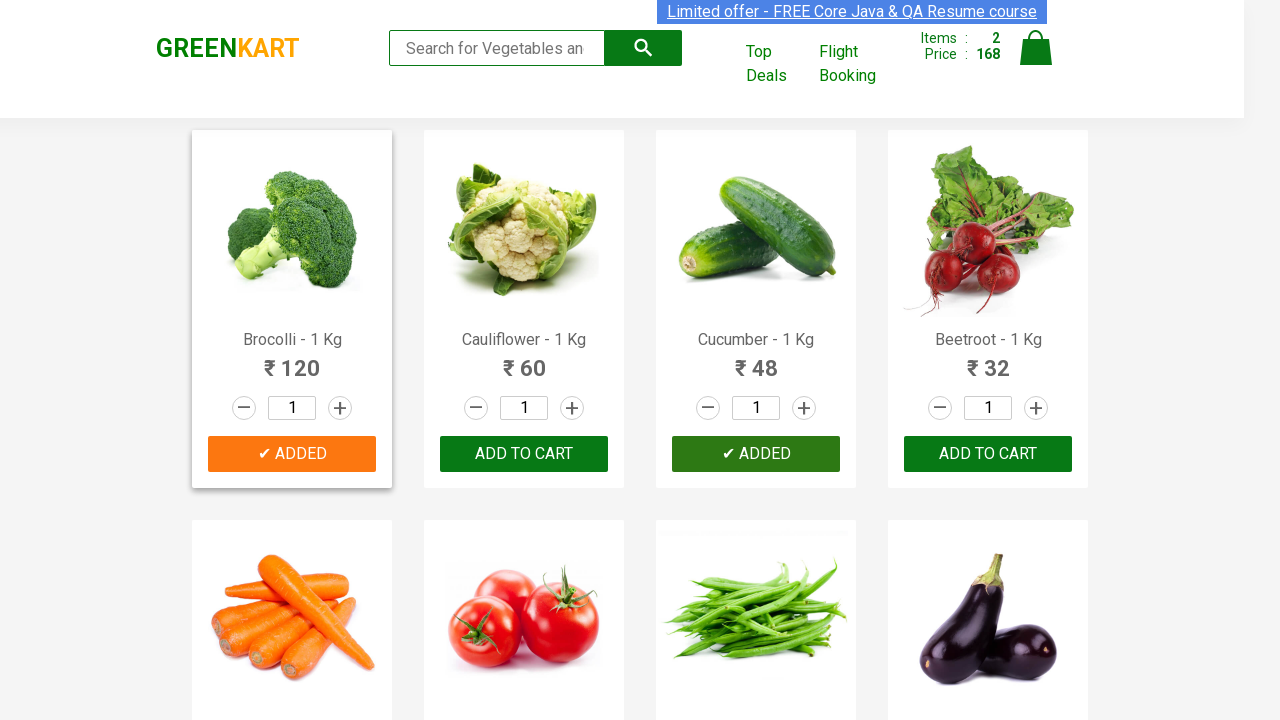

Added Beetroot to cart at (988, 454) on xpath=//div[@class='product-action']/button >> nth=3
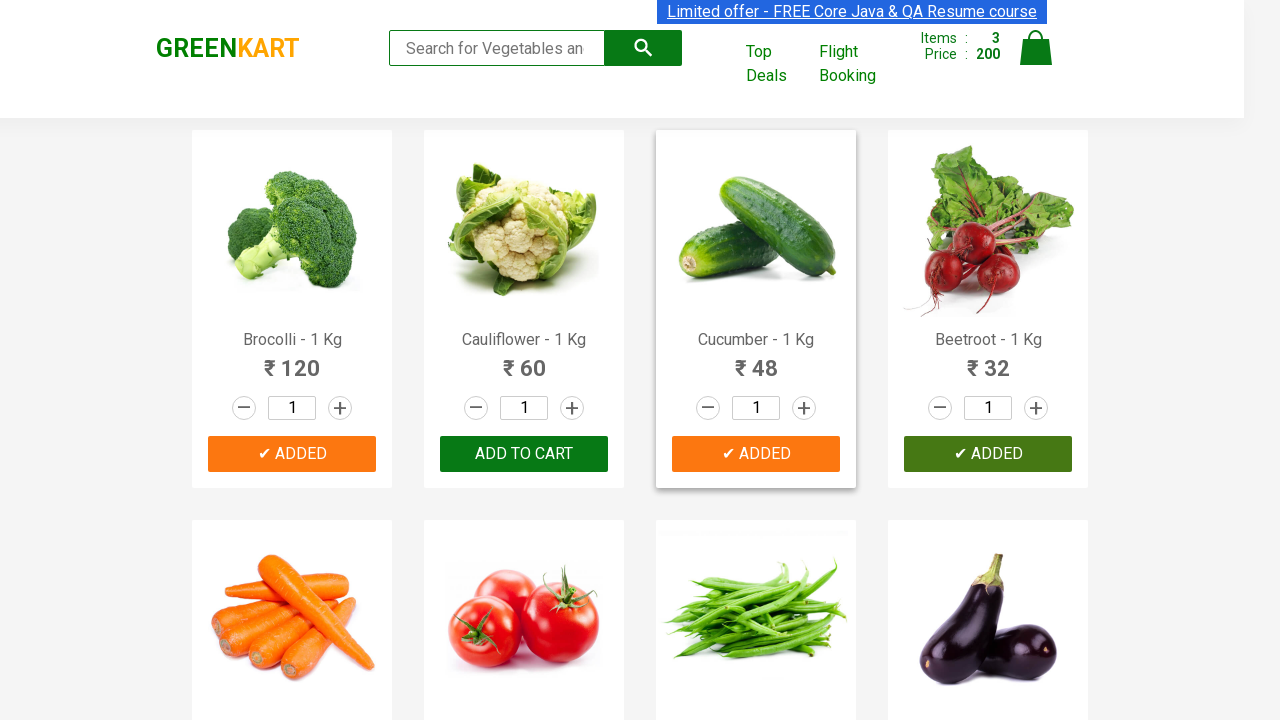

Clicked on cart icon at (1036, 48) on img[alt='Cart']
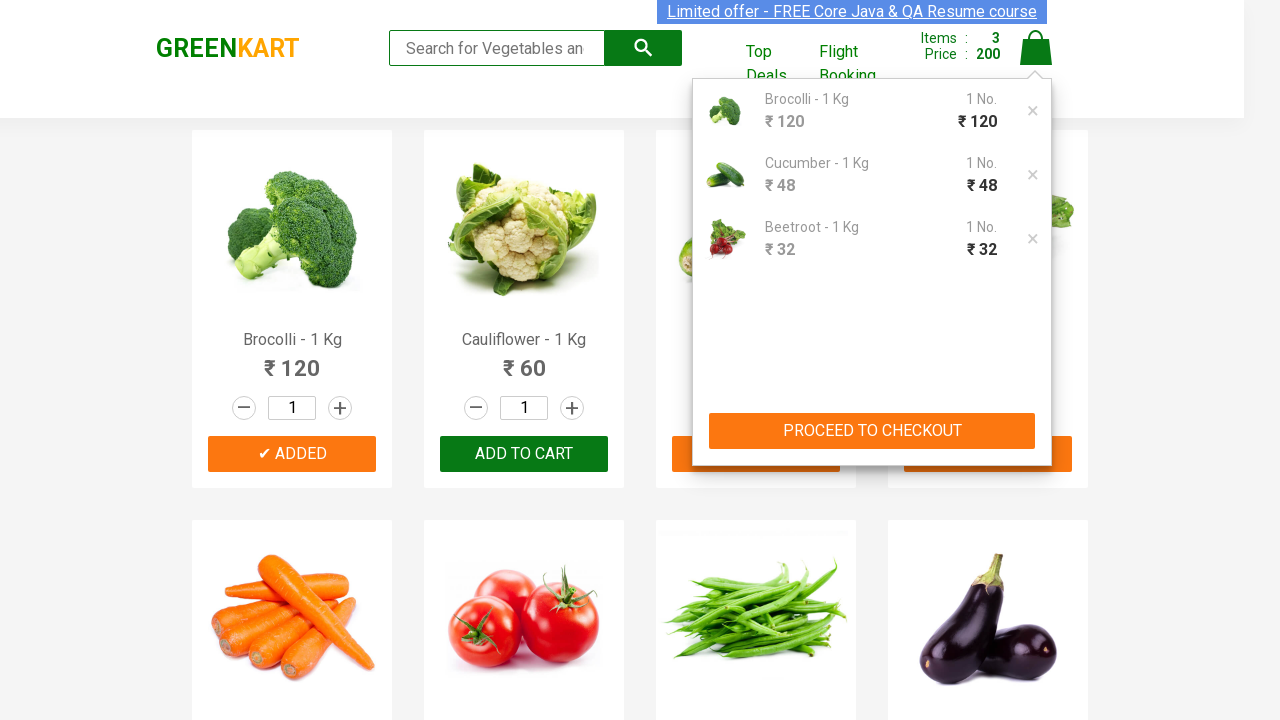

Clicked PROCEED TO CHECKOUT button at (872, 431) on xpath=//button[contains(text(),'PROCEED TO CHECKOUT')]
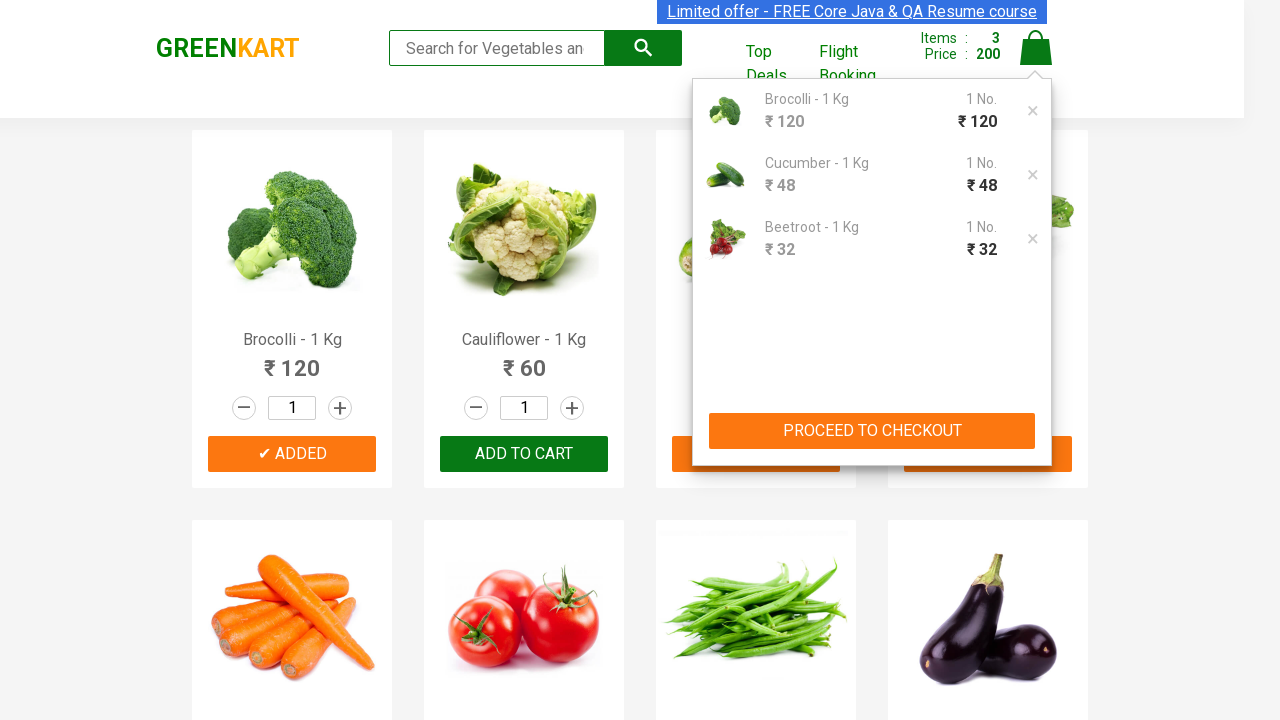

Promo code input field became visible
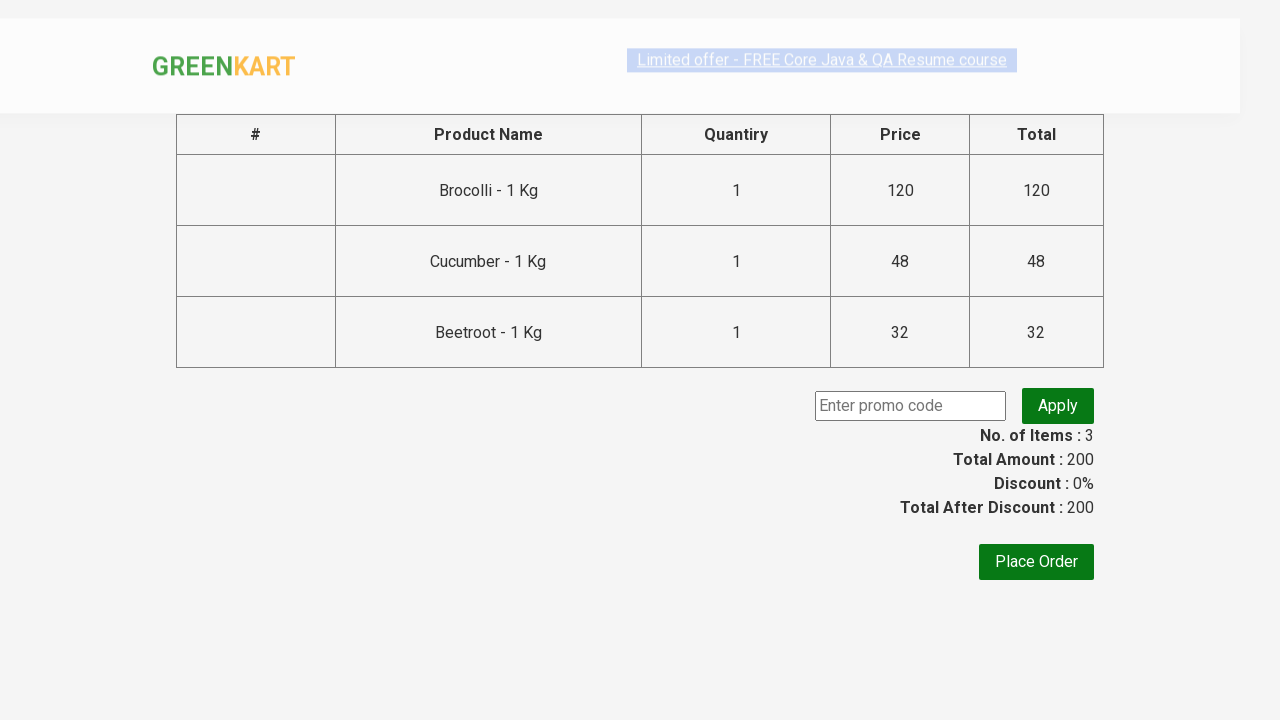

Filled promo code field with 'rahulshettyacademy' on input.promoCode
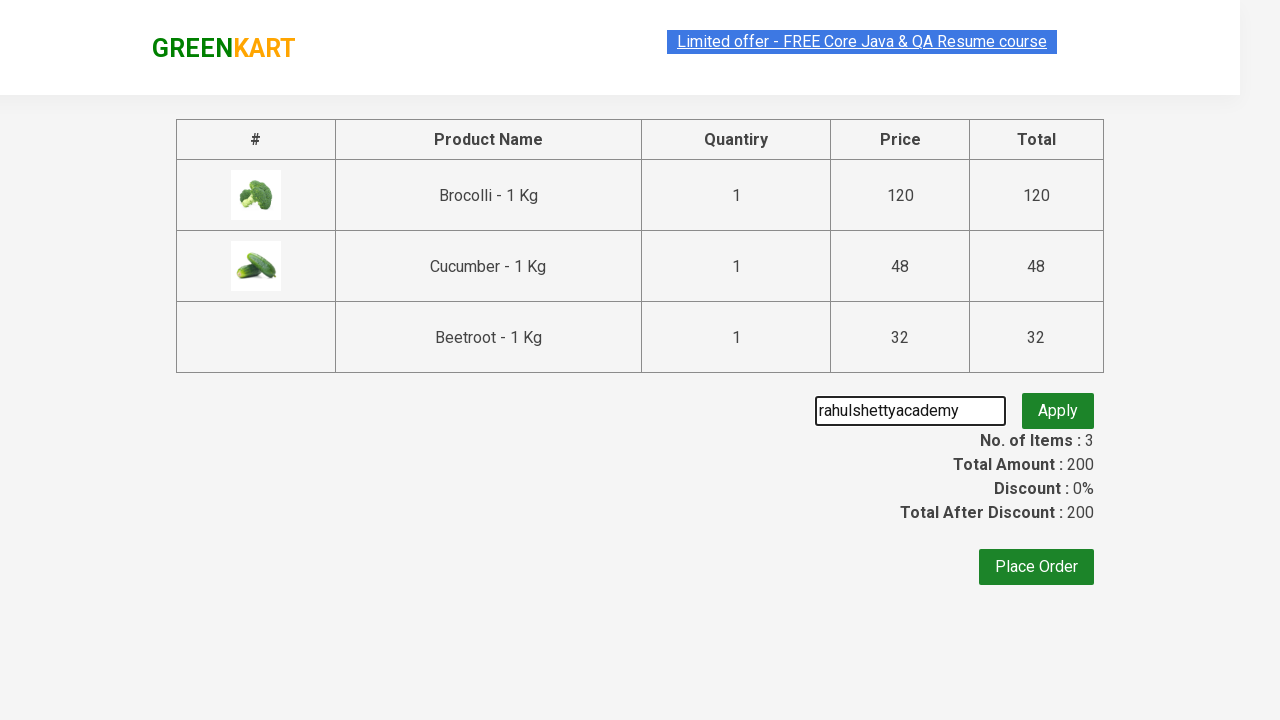

Clicked apply promo button at (1058, 406) on button.promoBtn
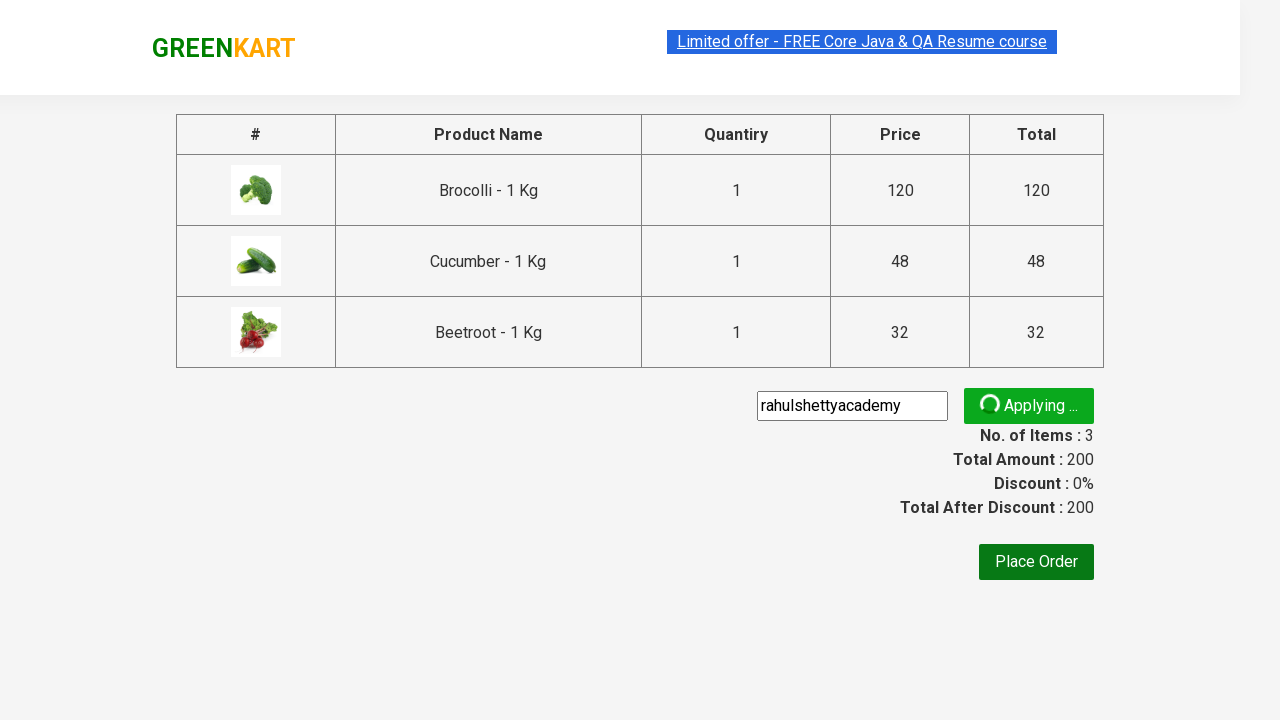

Promo code message appeared confirming successful application
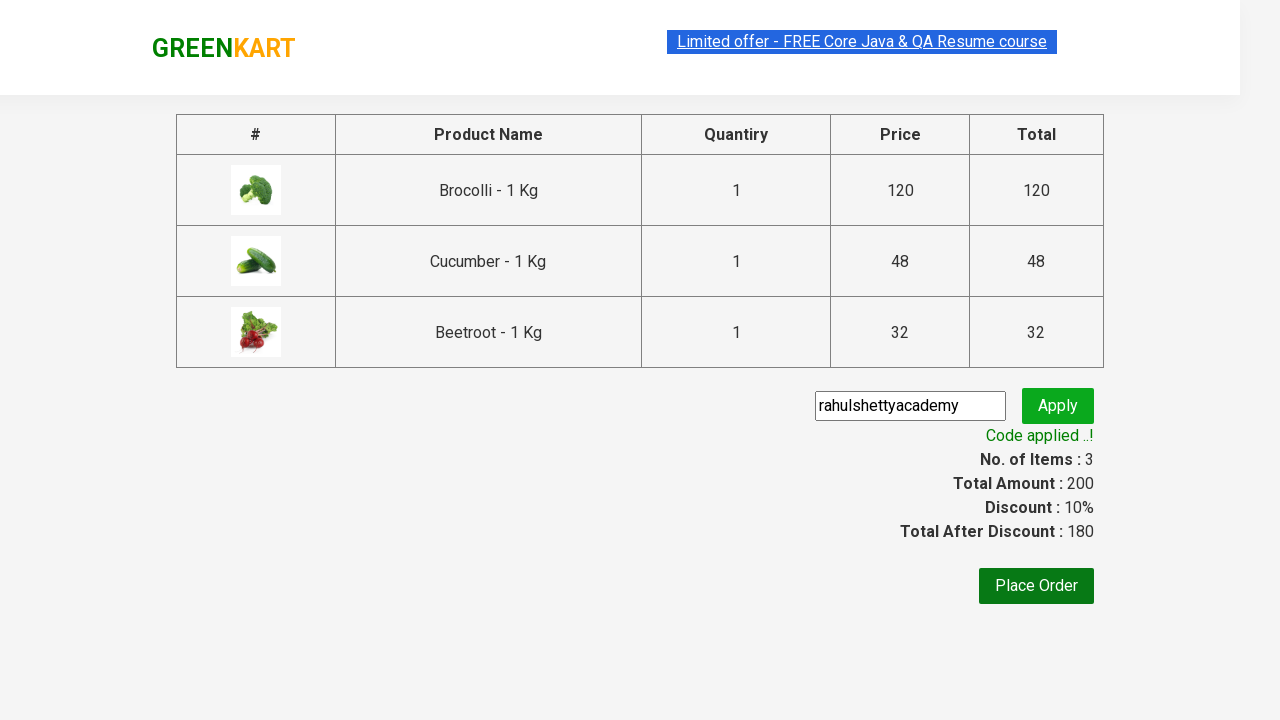

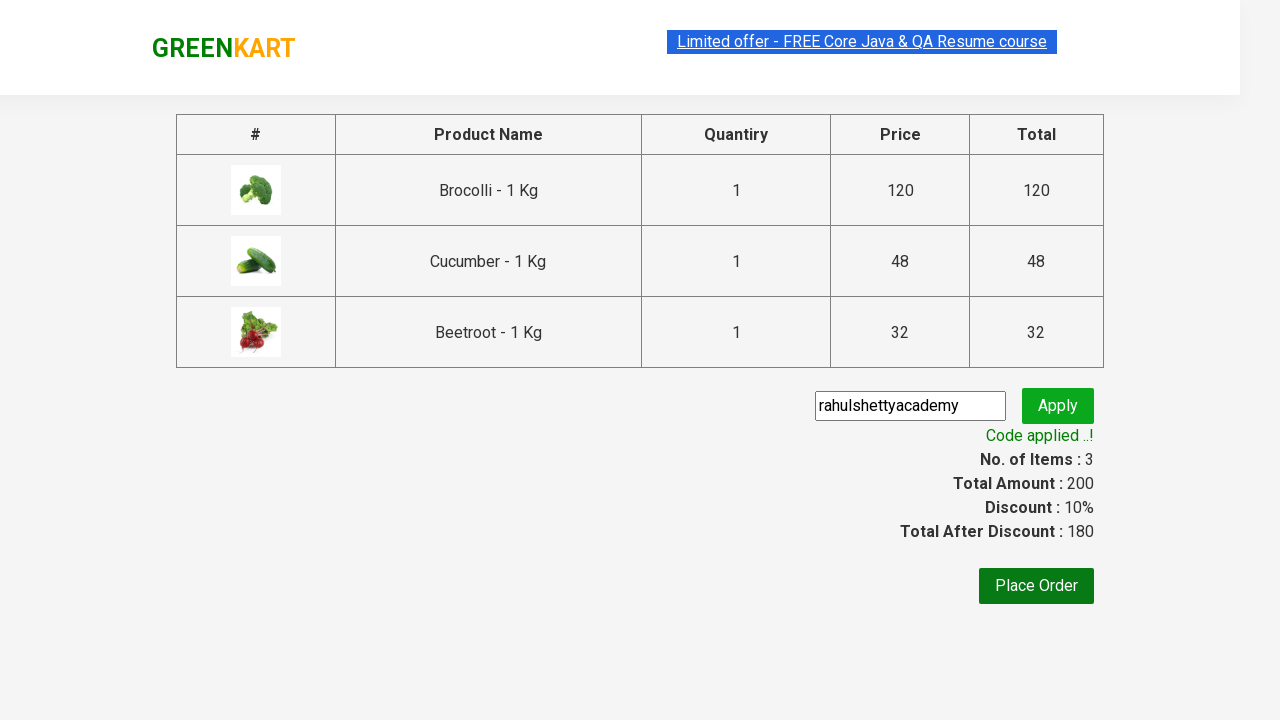